Tests window handling by clicking a link that opens a new tab, switching to the new window, and then switching back to the parent window

Starting URL: https://rahulshettyacademy.com/AutomationPractice/

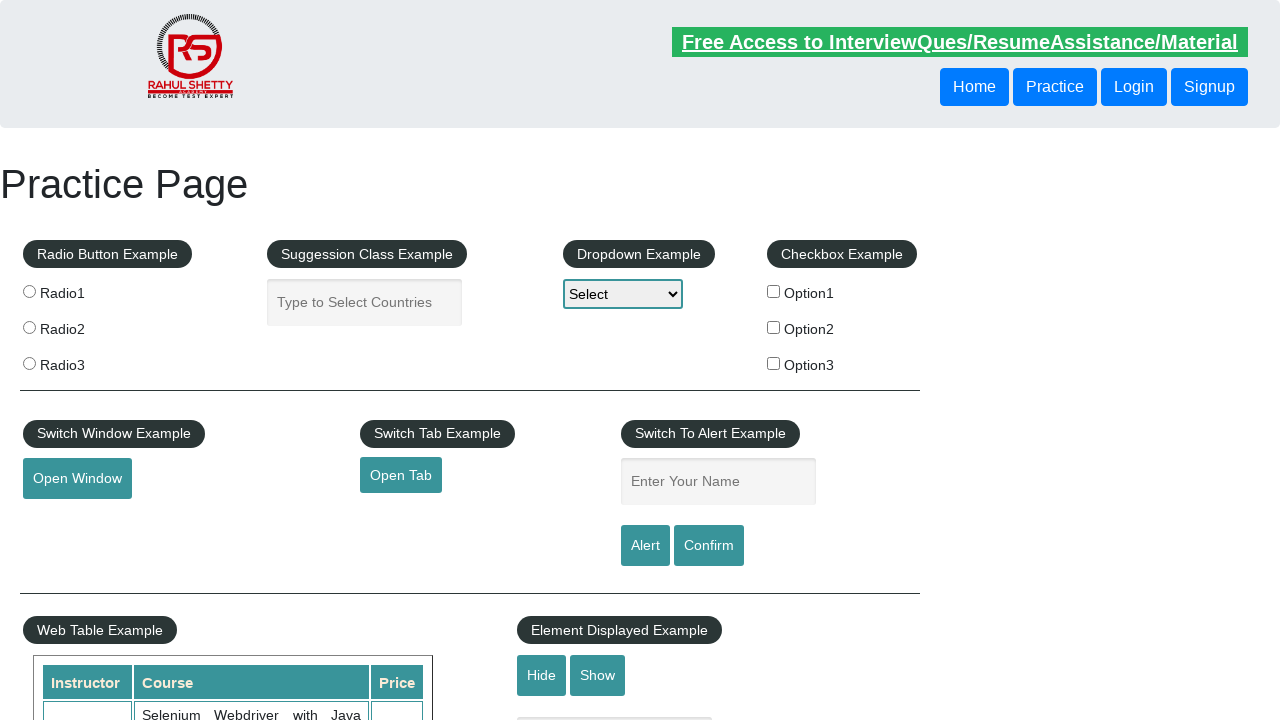

Clicked 'Open Tab' button to open a new window/tab at (401, 475) on #opentab
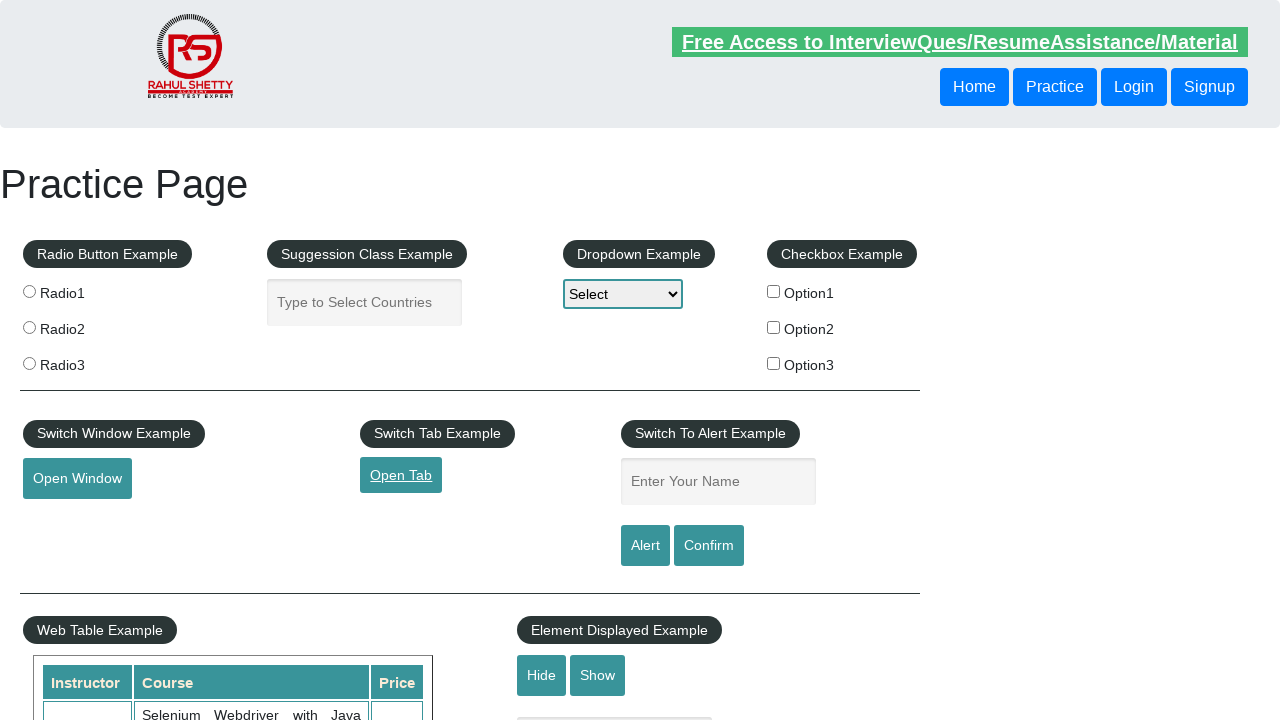

Captured new page/tab that was opened
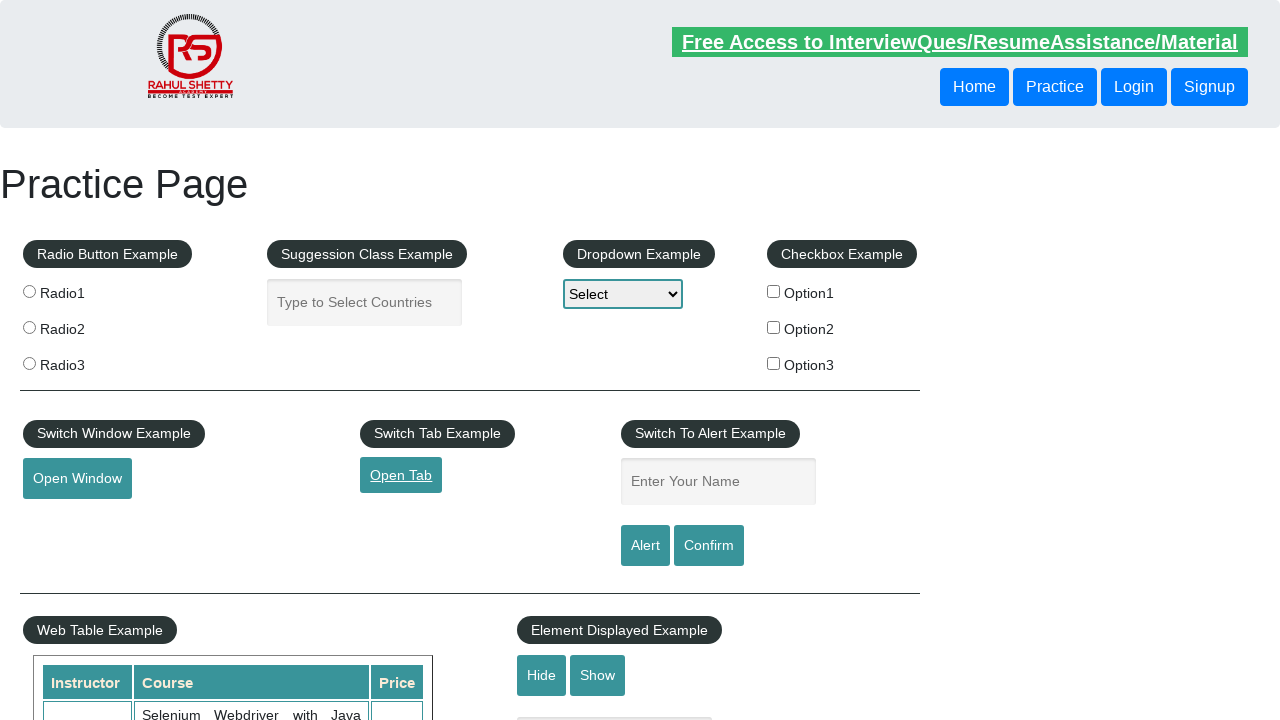

New page finished loading
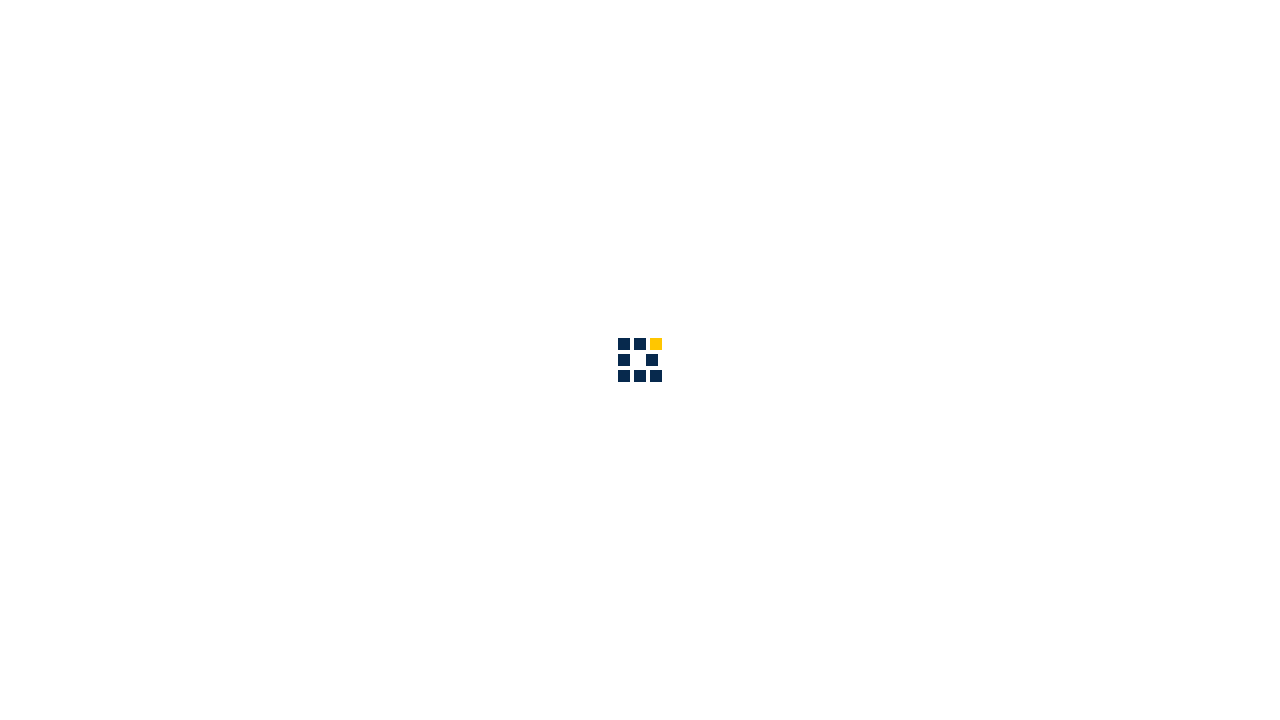

Verified new page title: QAClick Academy - A Testing Academy to Learn, Earn and Shine
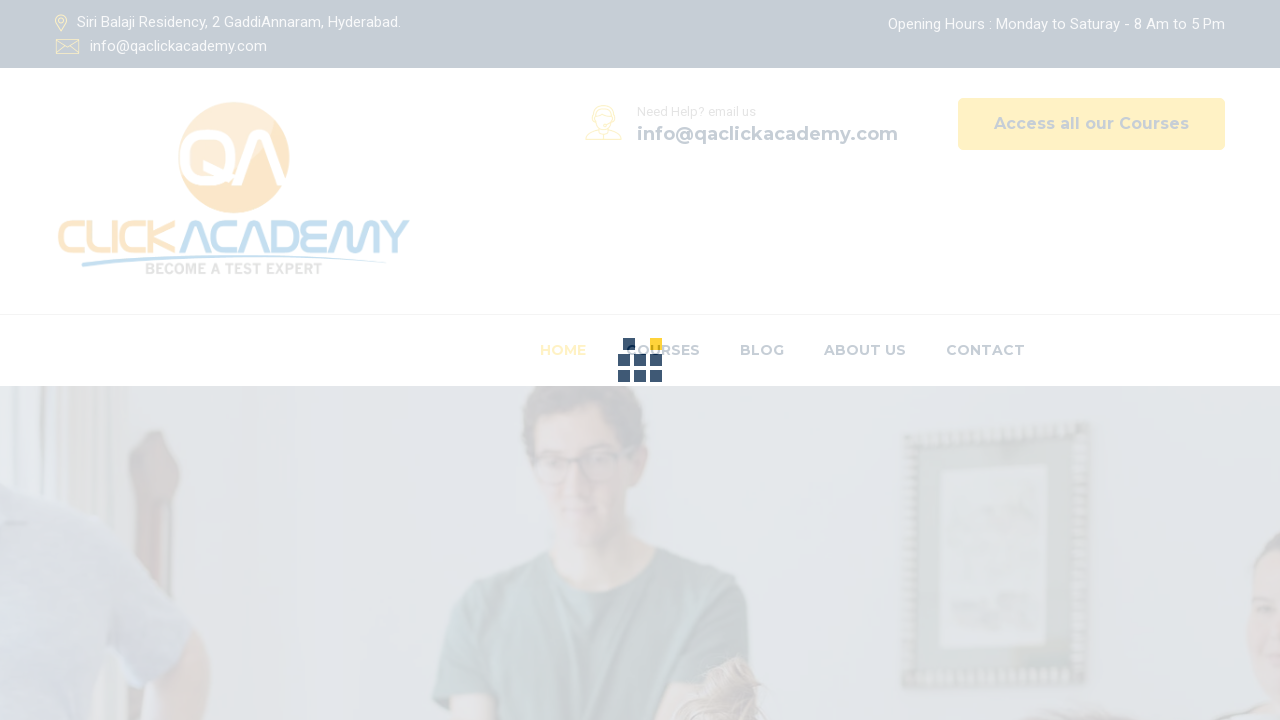

Switched back to original/parent window
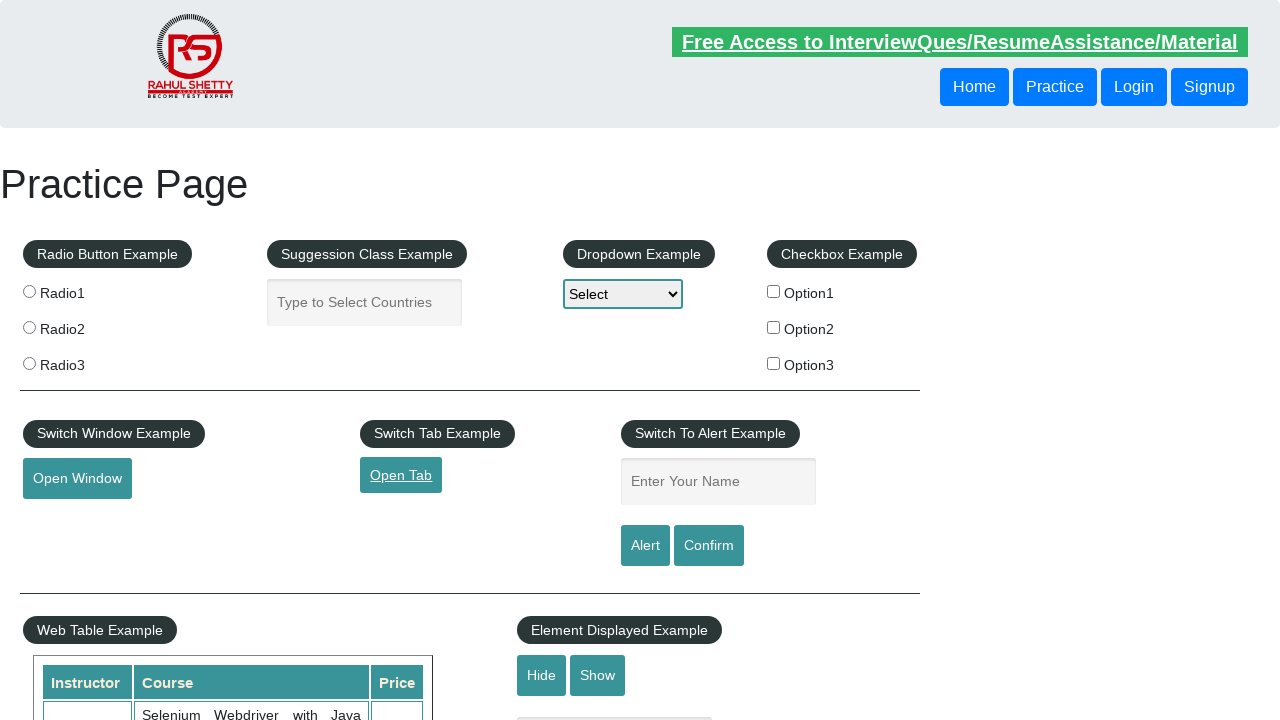

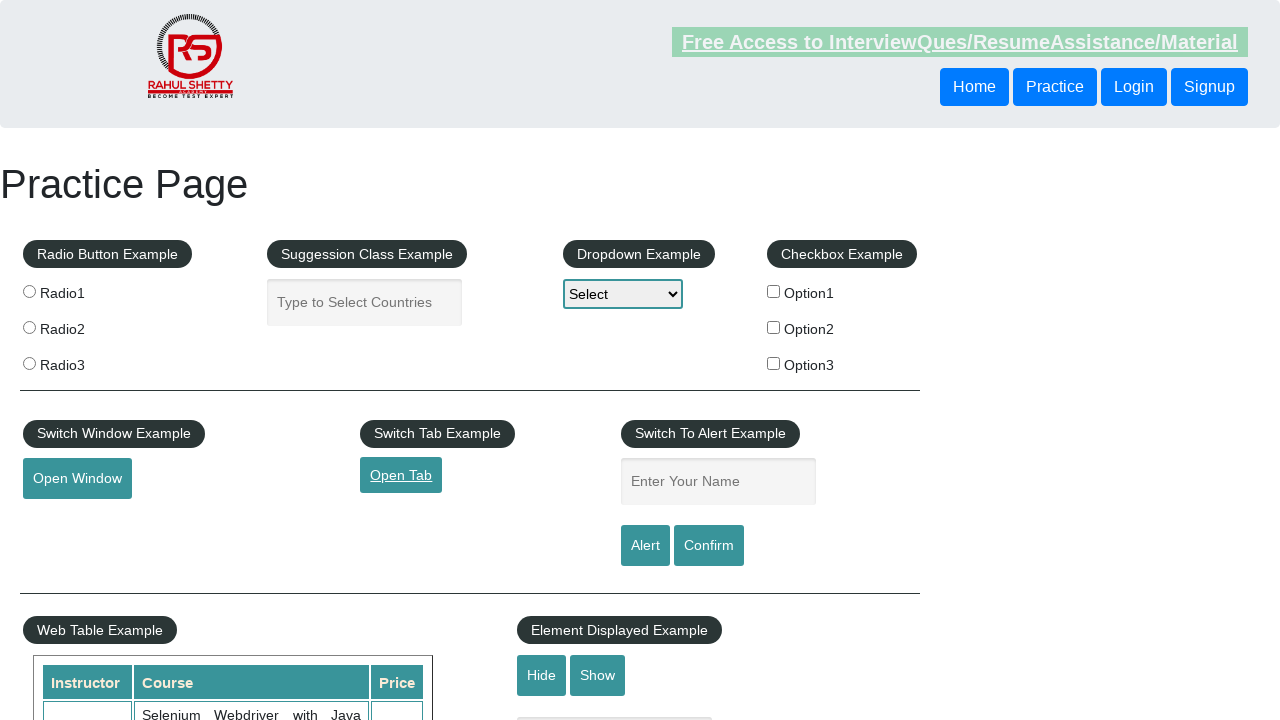